Tests the date selection functionality on RedBus website by setting a date value on the departure date calendar field using JavaScript execution

Starting URL: https://www.redbus.in/

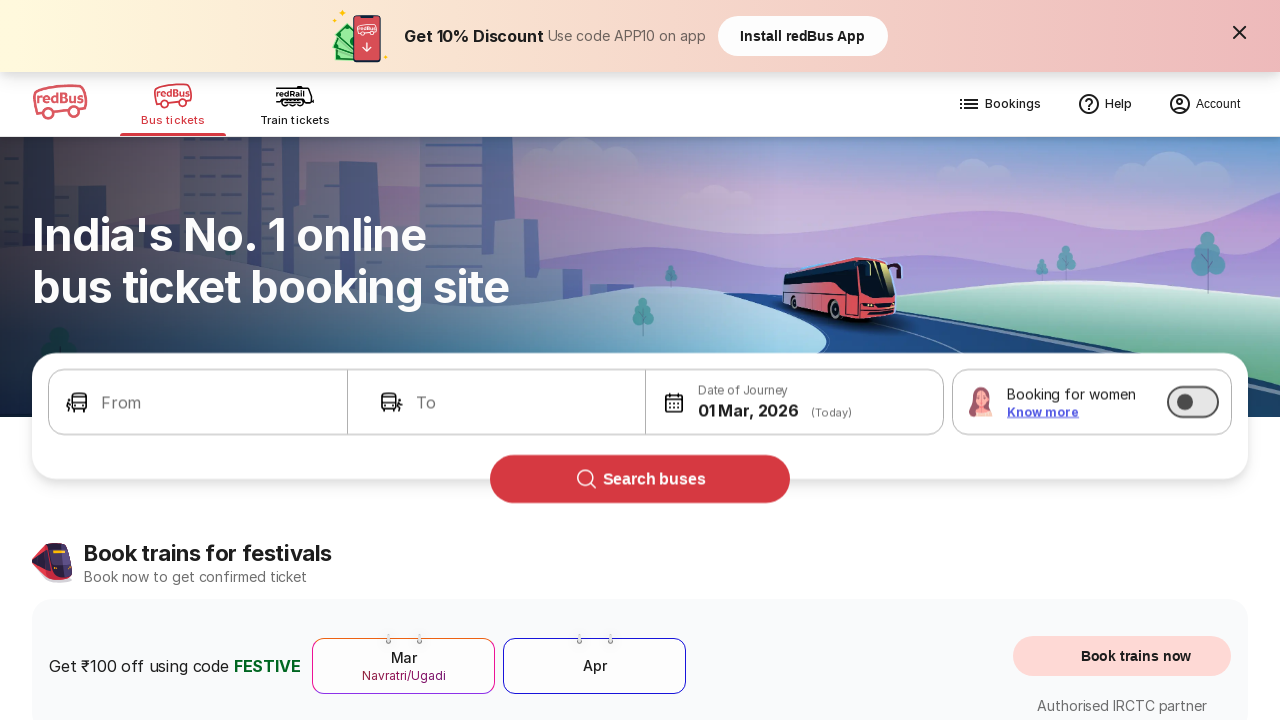

Set departure date value to '15-03-2025' using JavaScript on onward_cal element
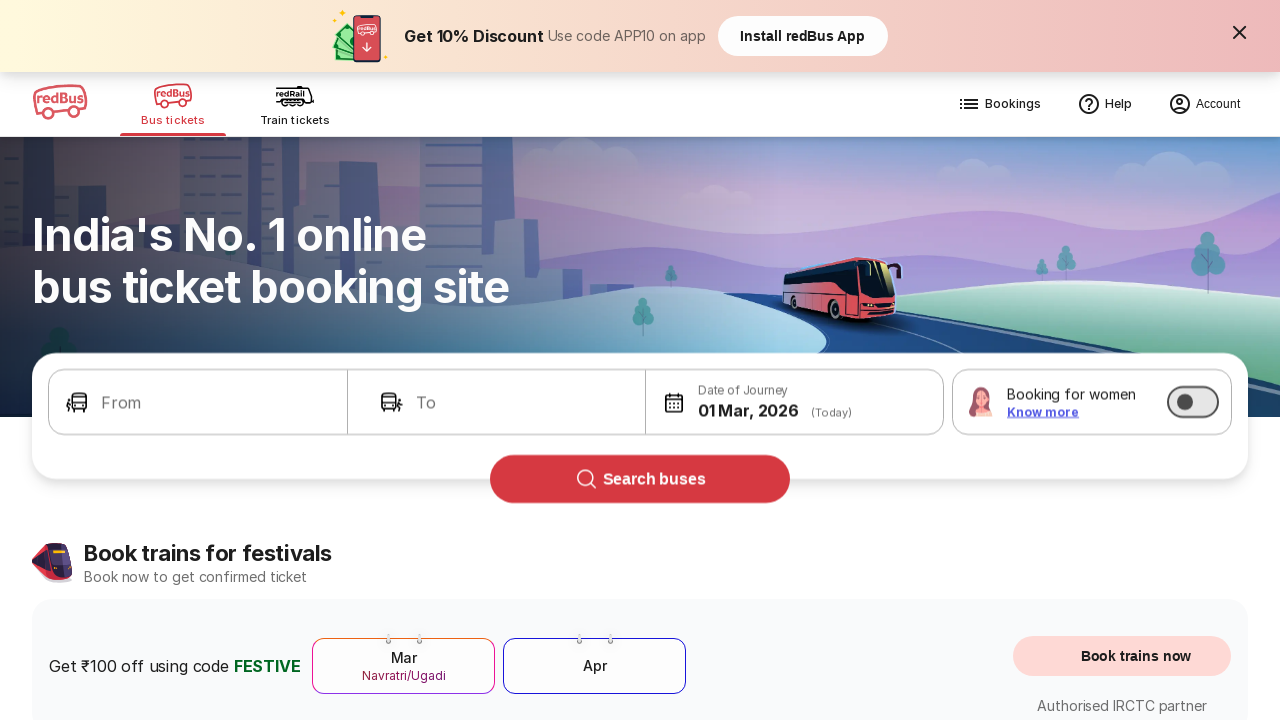

Waited 500ms for date value to be set
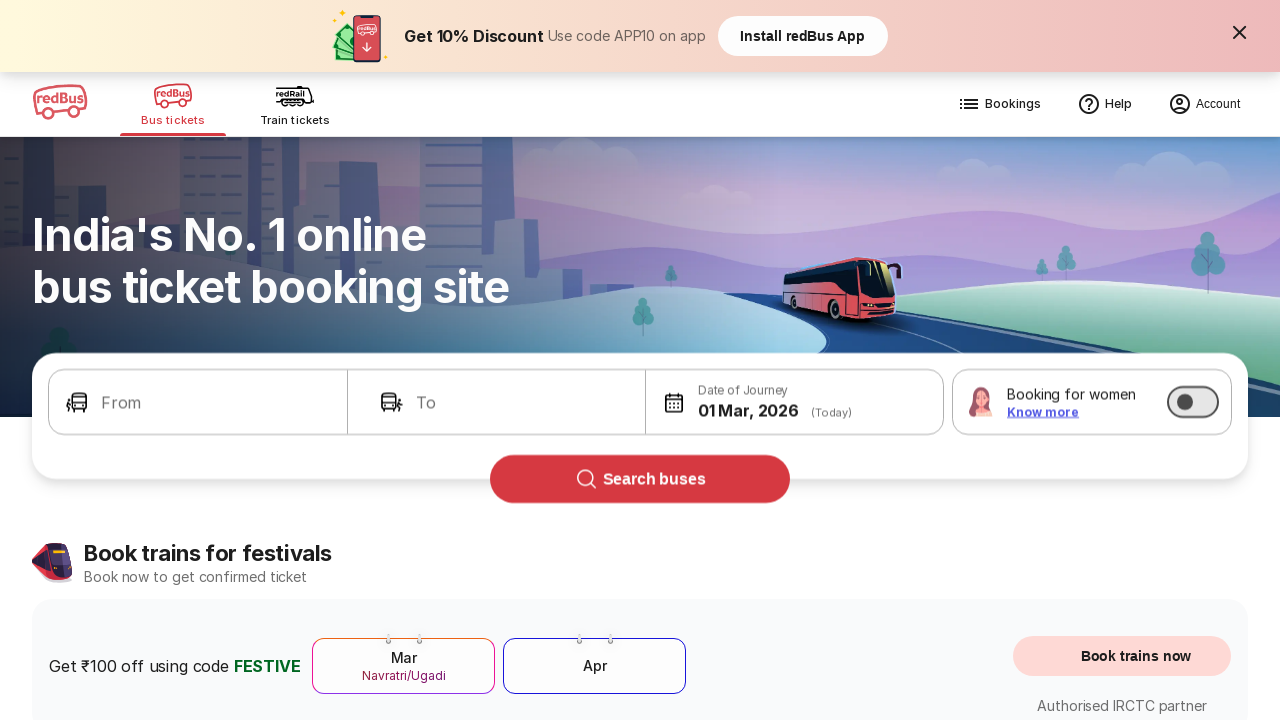

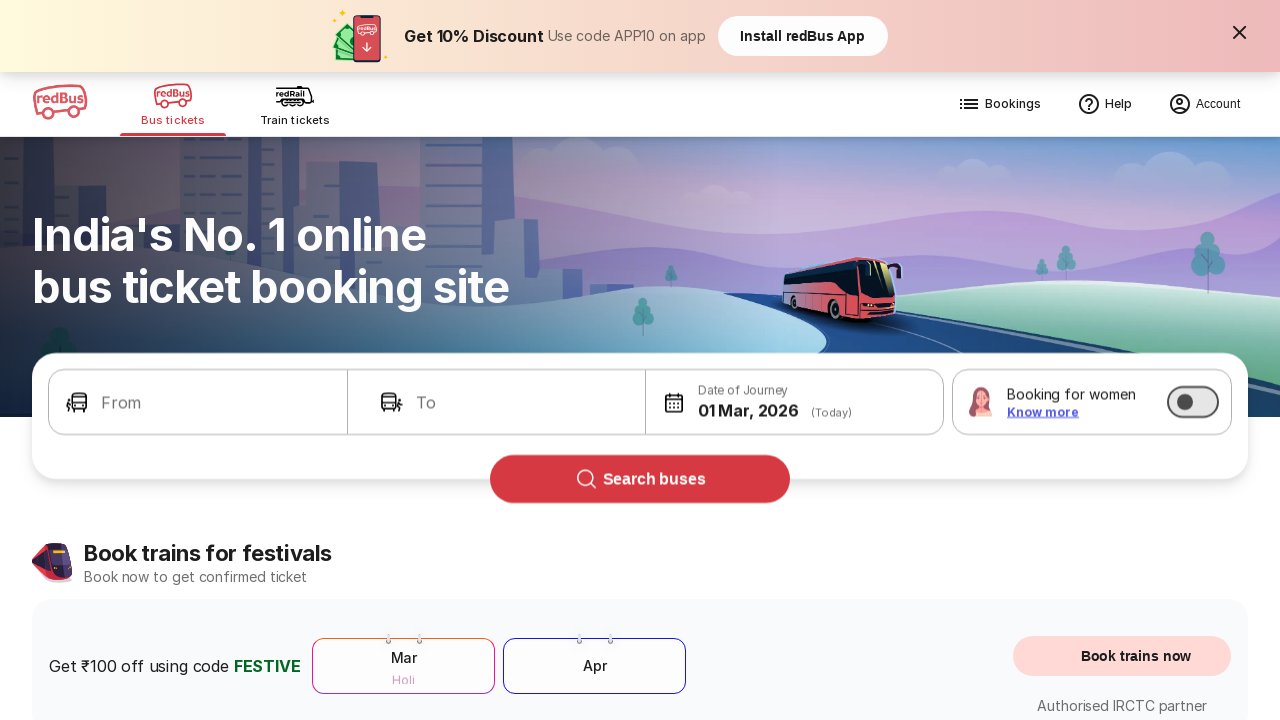